Tests that the text input field is cleared after adding a todo item

Starting URL: https://demo.playwright.dev/todomvc

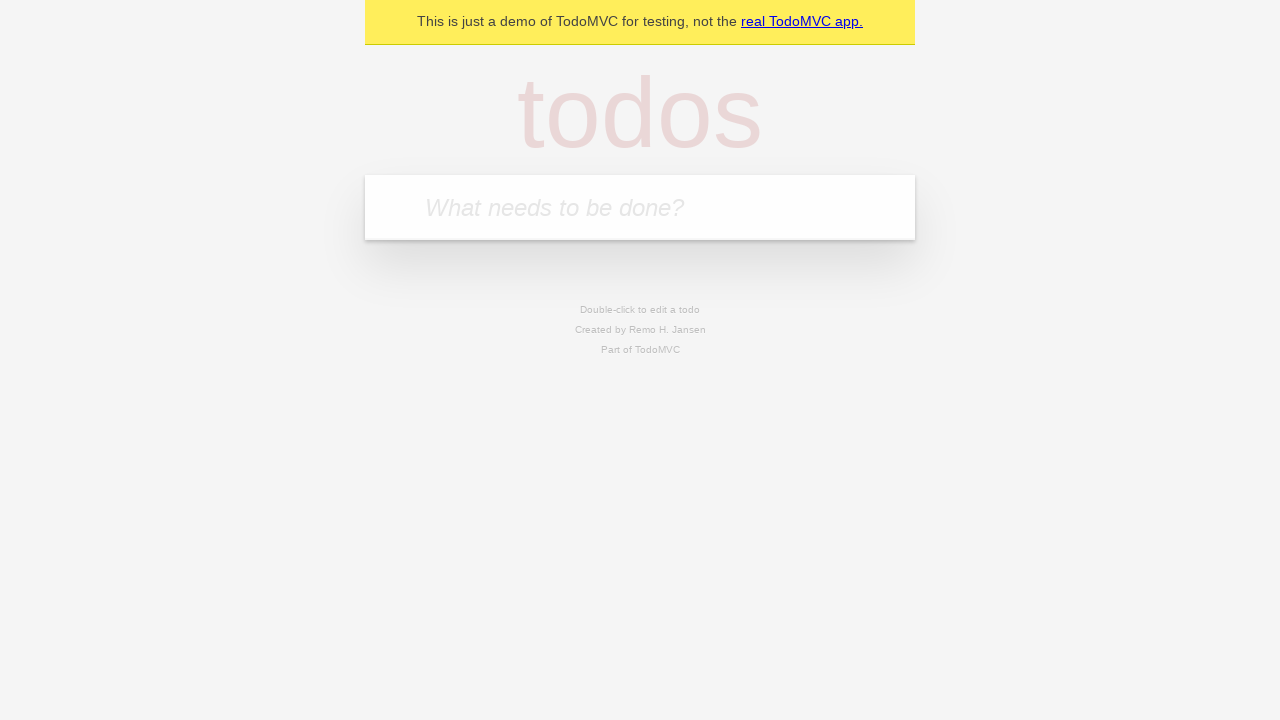

Filled input field with 'buy some cheese' on internal:attr=[placeholder="What needs to be done?"i]
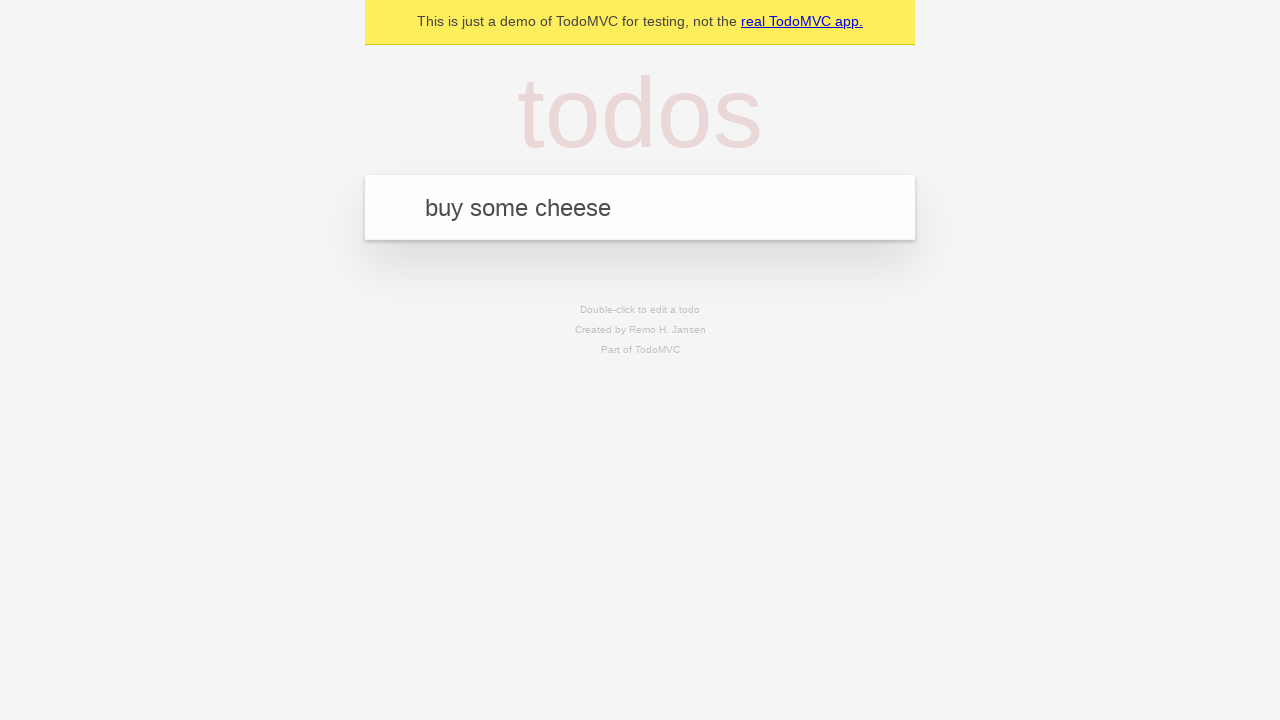

Pressed Enter to add the todo item on internal:attr=[placeholder="What needs to be done?"i]
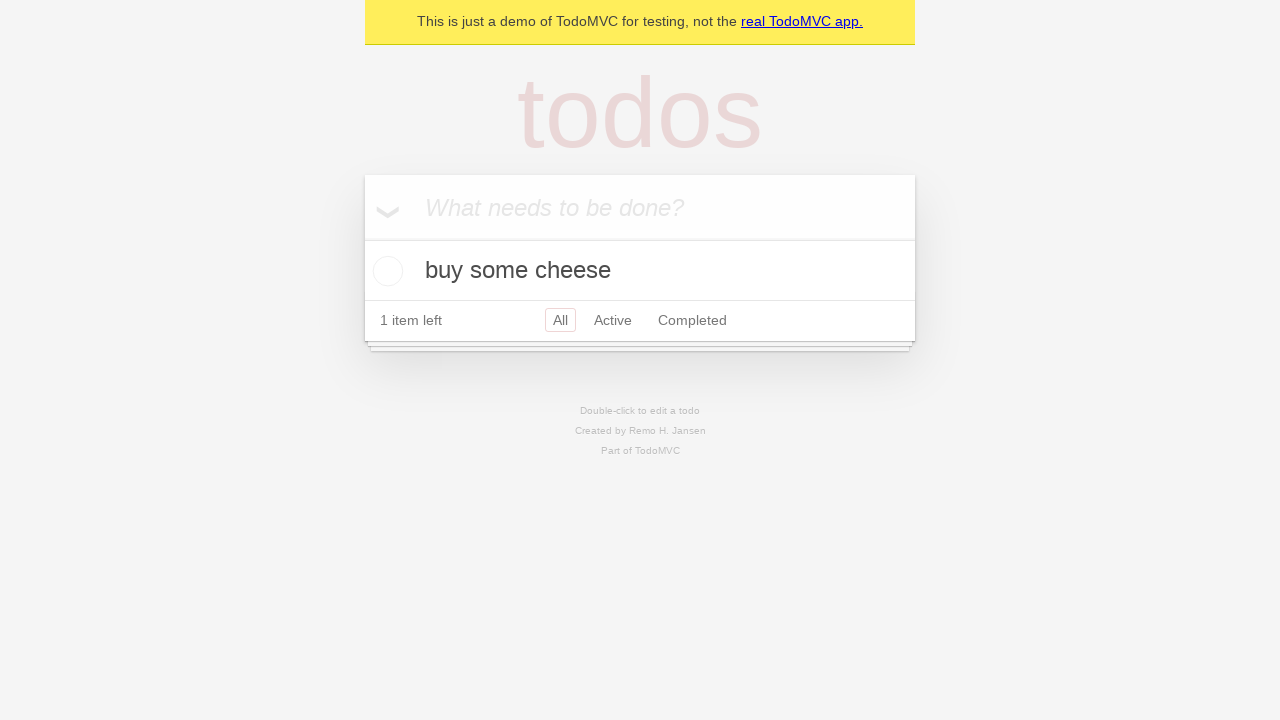

Todo item appeared in the list
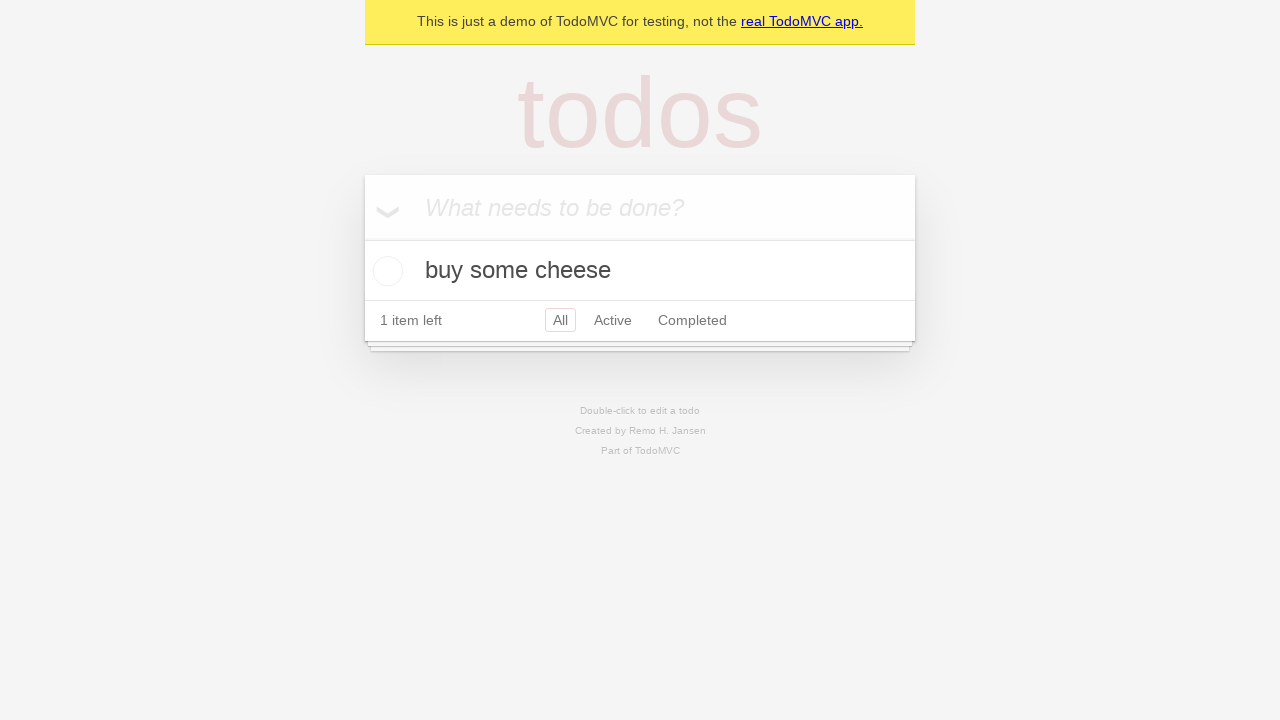

Verified that the input field was cleared after adding the item
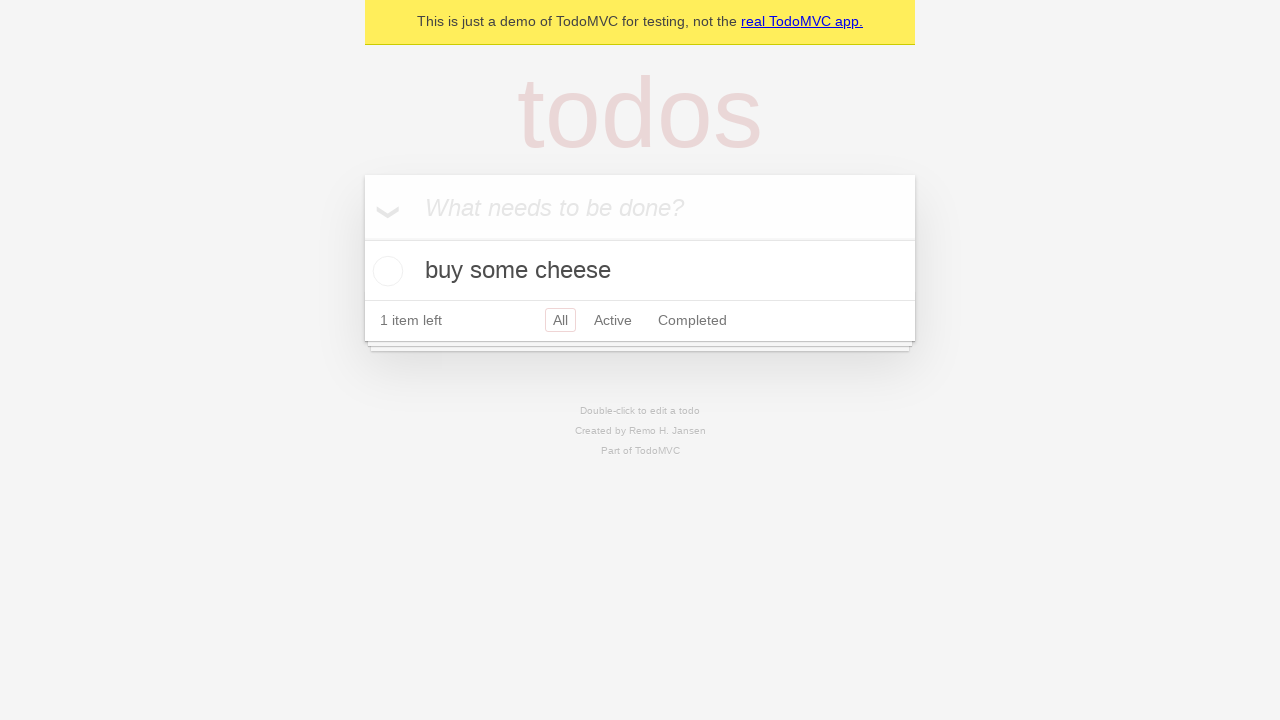

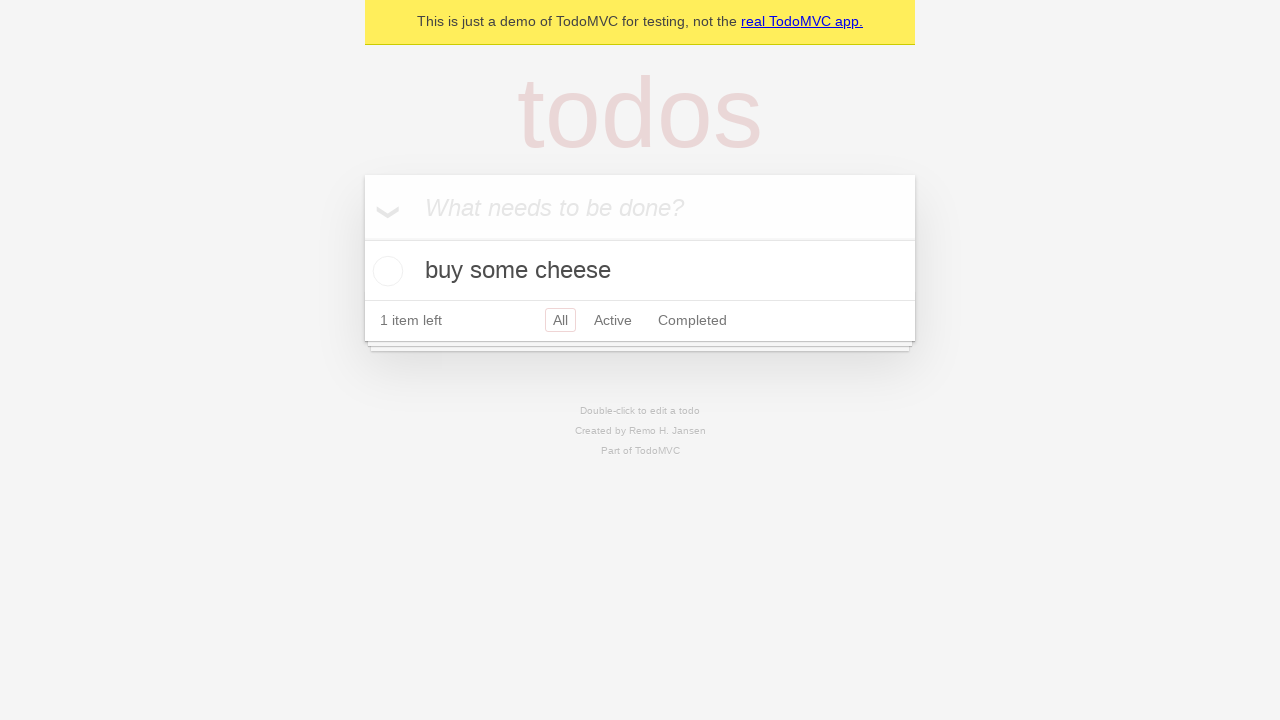